Tests opting out of A/B tests by adding the opt-out cookie before navigating to the split testing page, then verifying the page shows the opted-out version.

Starting URL: http://the-internet.herokuapp.com

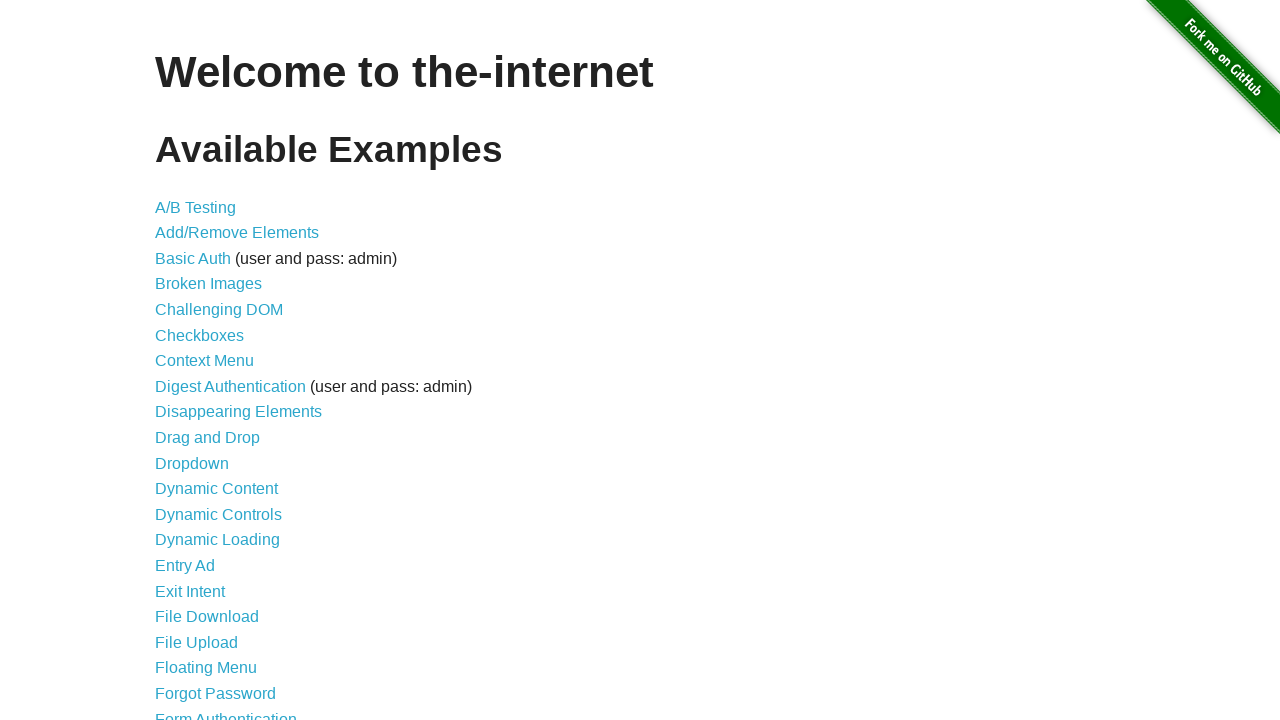

Added optimizelyOptOut cookie to context before navigating to A/B test page
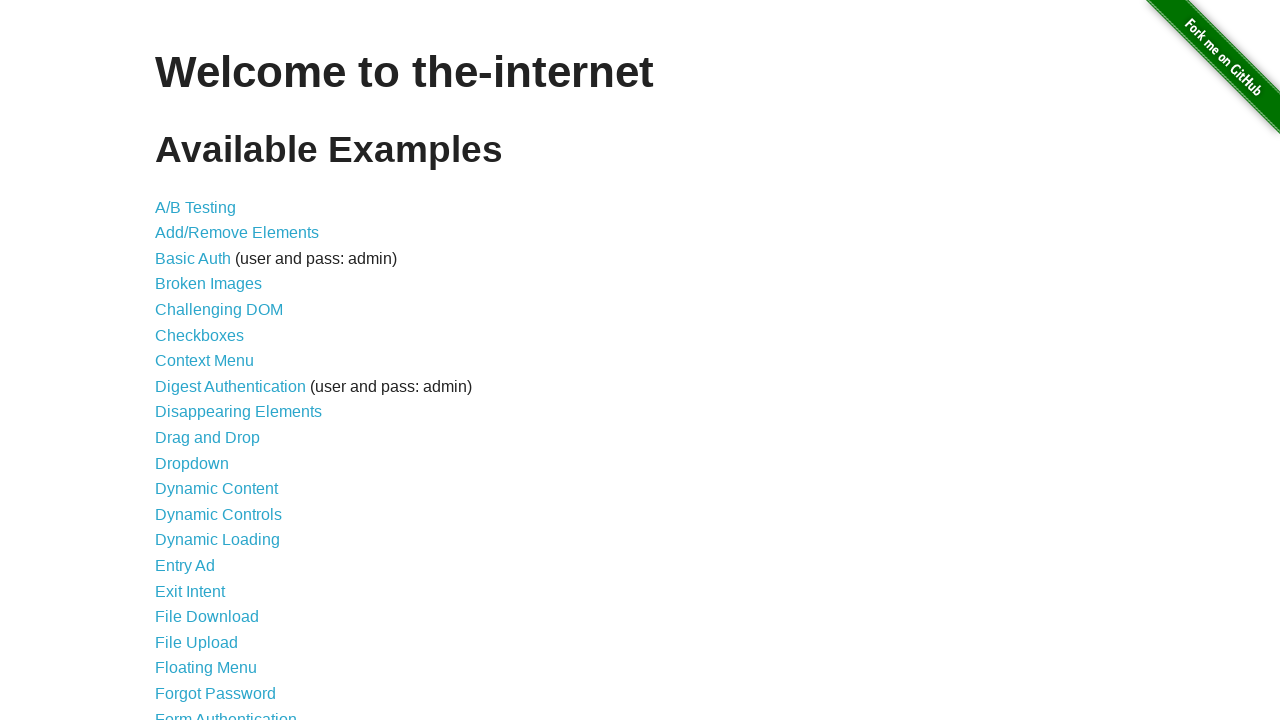

Navigated to A/B test page at http://the-internet.herokuapp.com/abtest
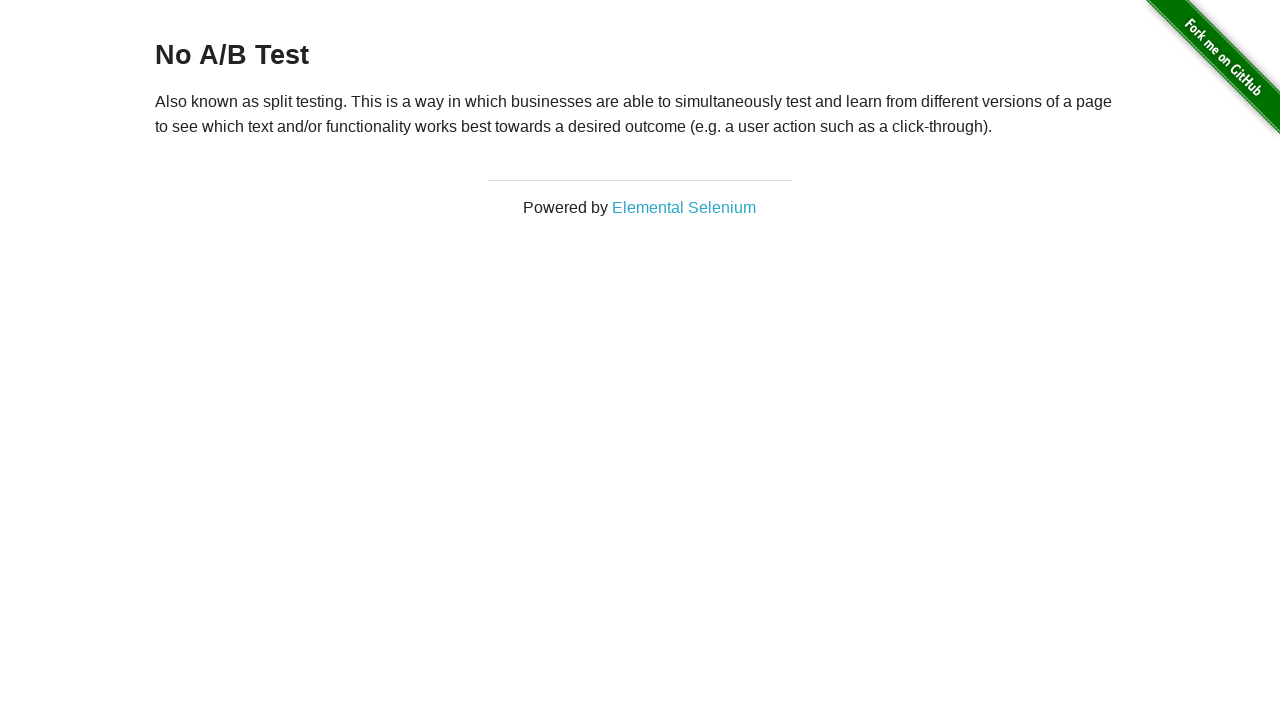

Retrieved heading text: 'No A/B Test'
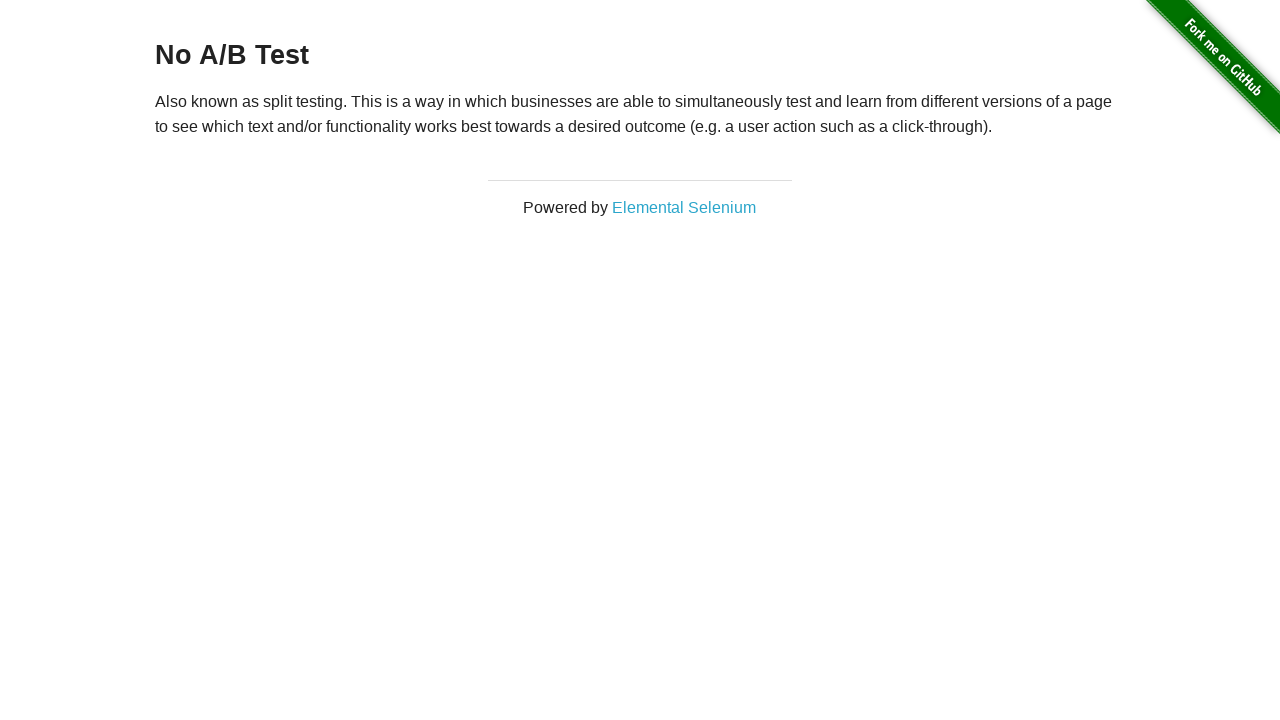

Verified opt-out cookie worked - heading shows 'No A/B Test' as expected
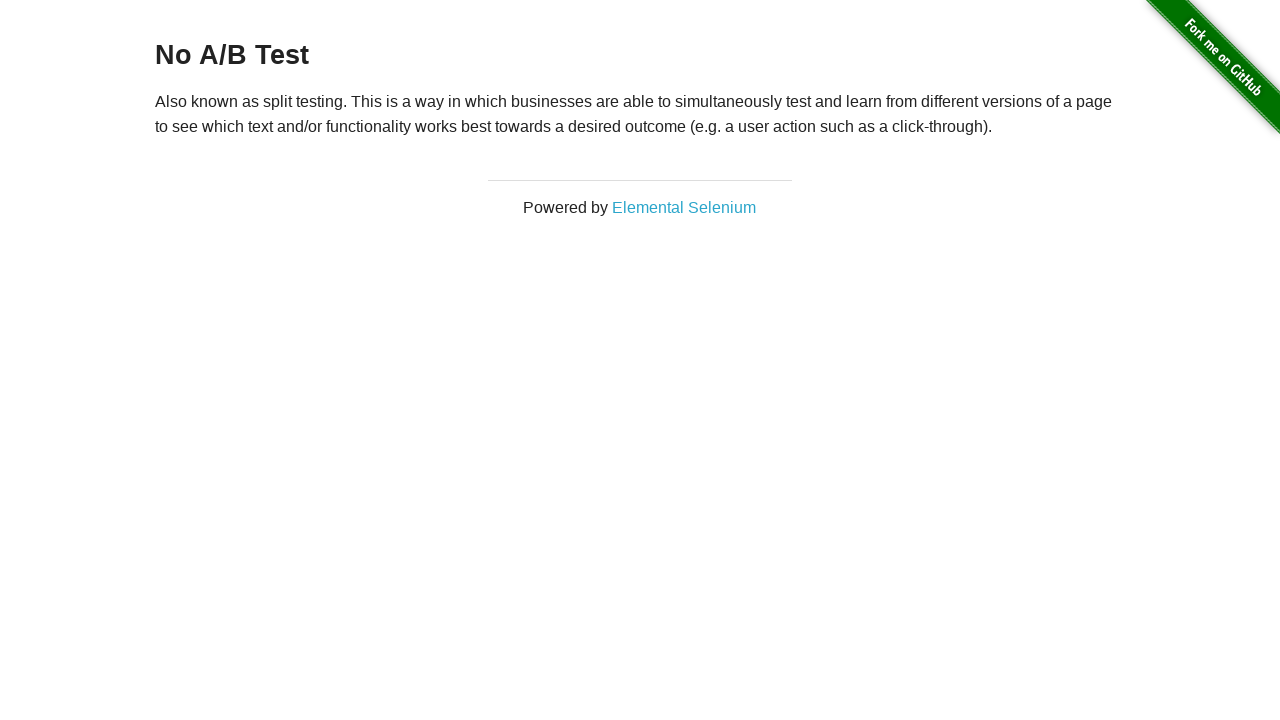

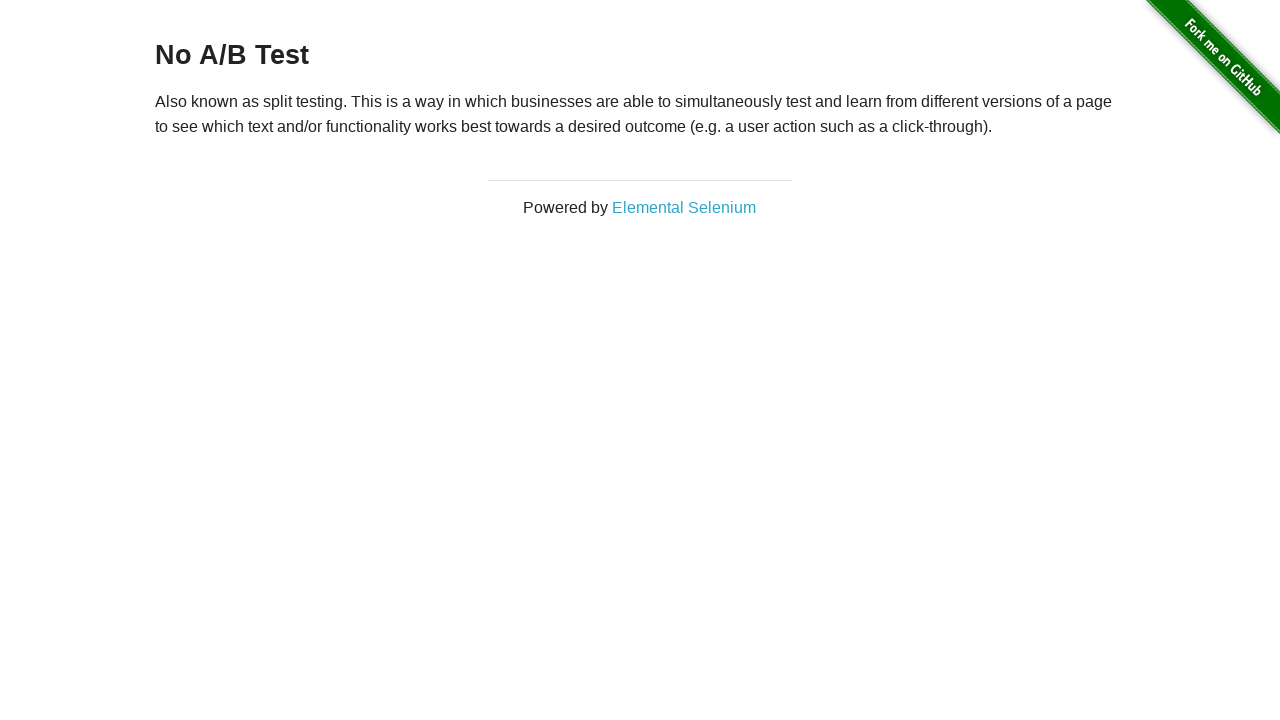